Navigates to Playwright.dev homepage, clicks the Search button to open search dialog, and takes a screenshot

Starting URL: https://playwright.dev

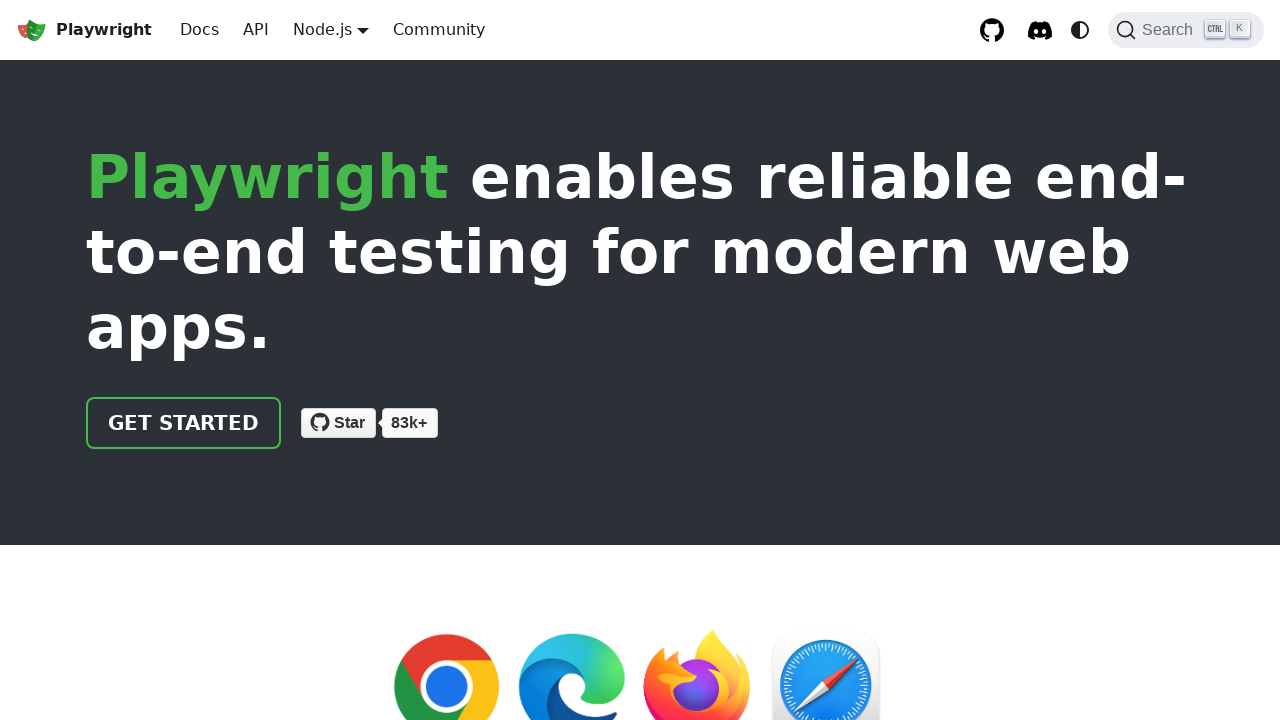

Clicked Search button to open search dialog at (1186, 30) on internal:role=button[name="Search"i]
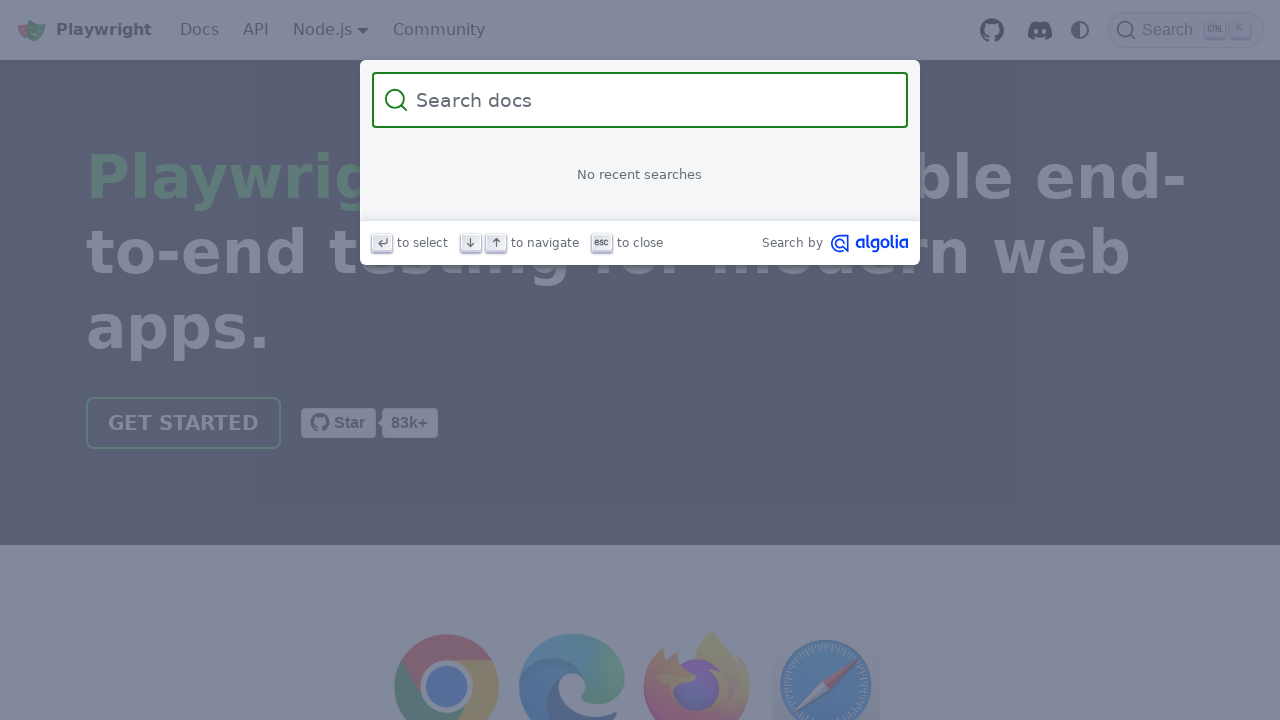

Waited 500ms for search dialog to appear
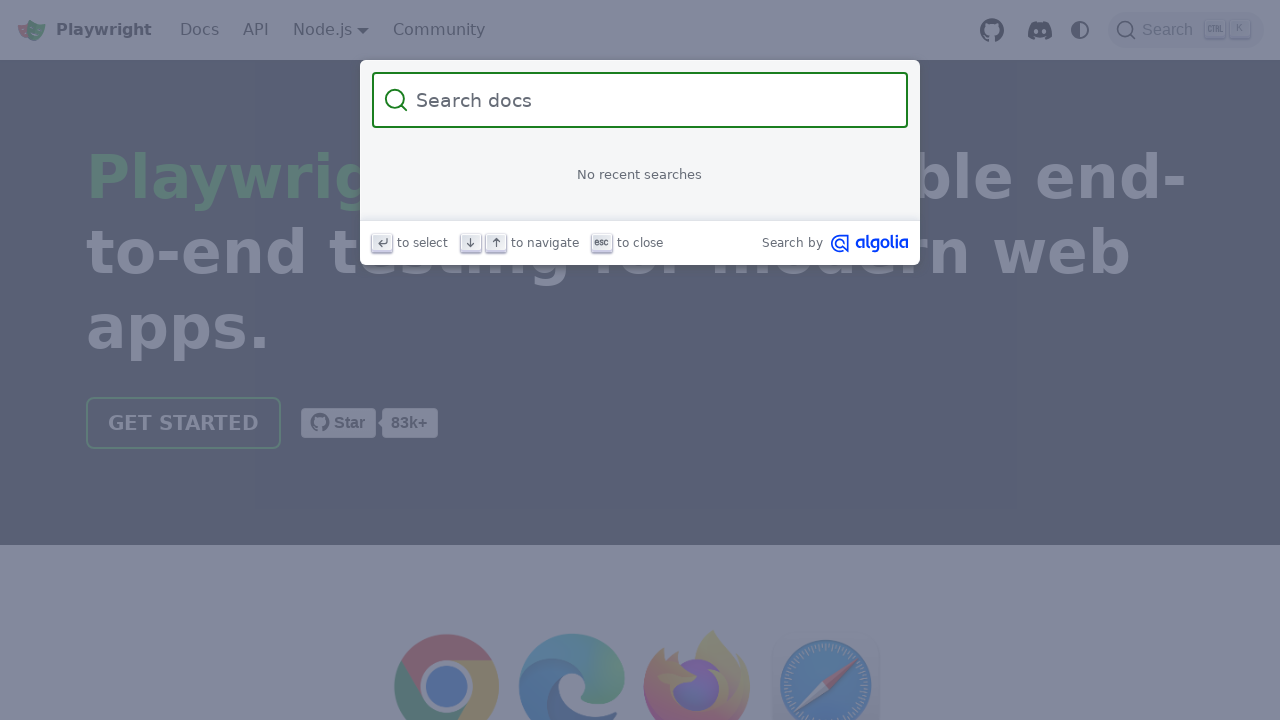

Captured visual state of search dialog
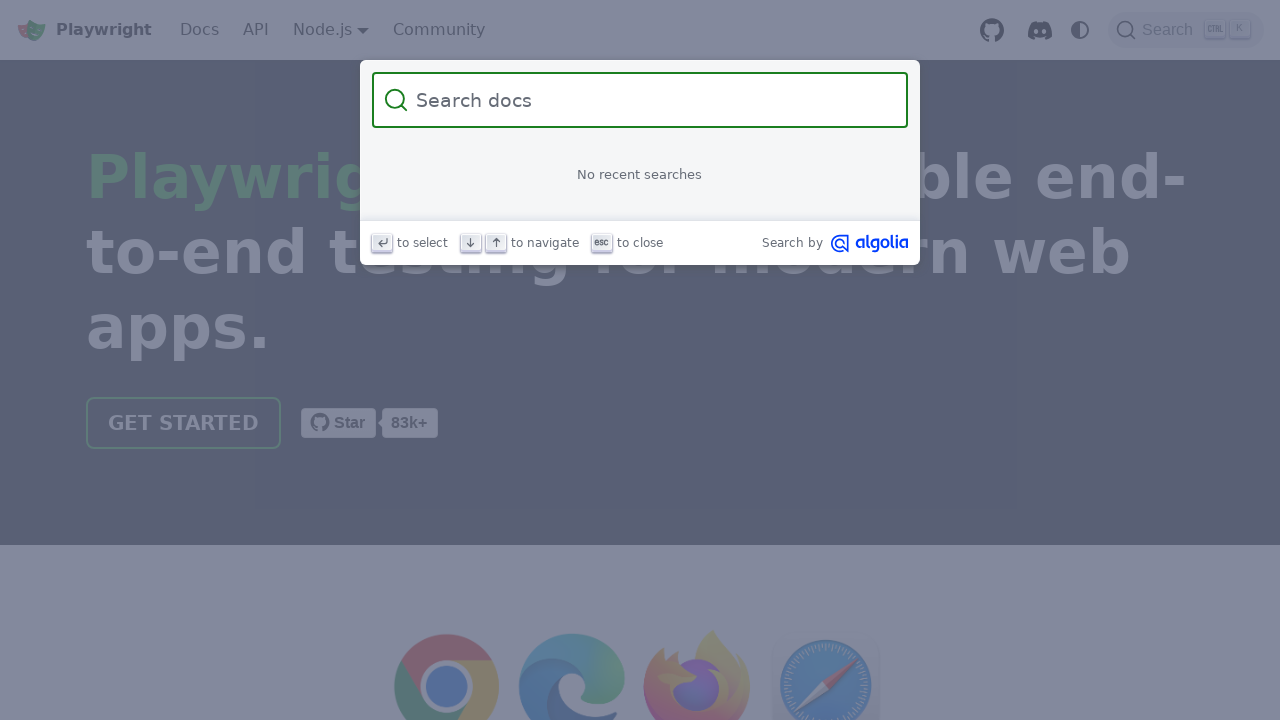

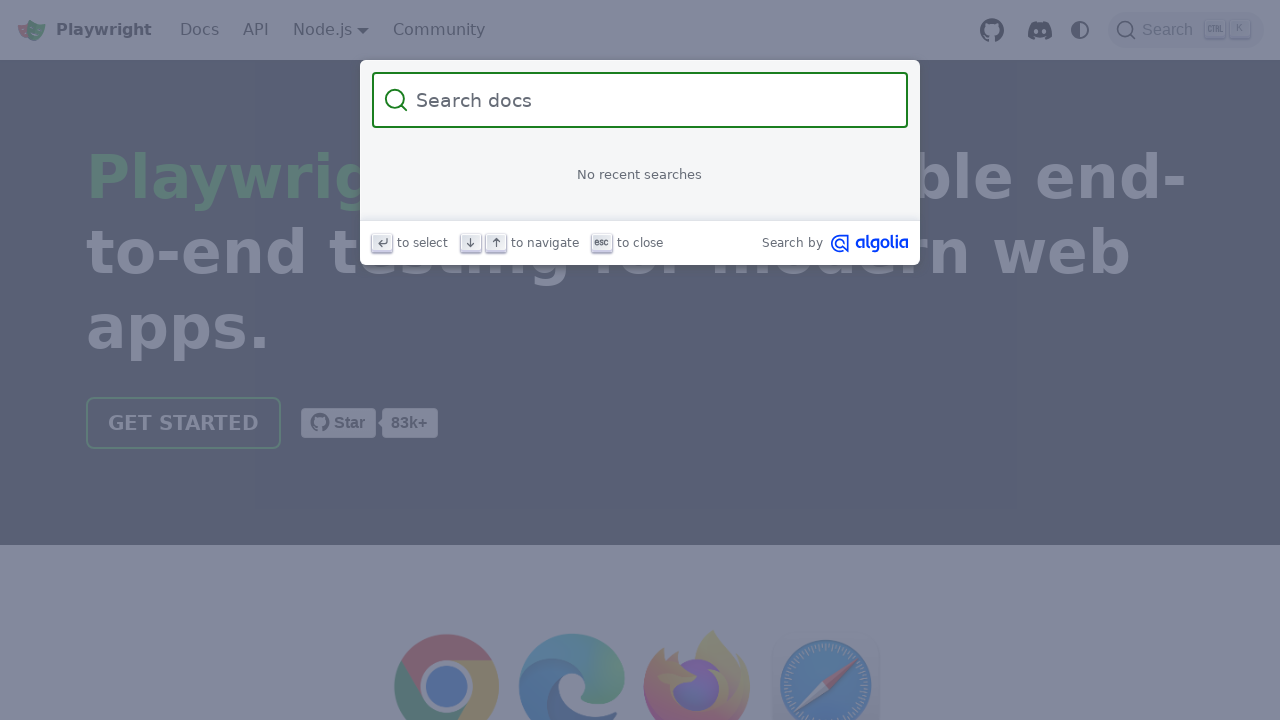